Navigates to a Brazilian currency exchange website to check the current gold price

Starting URL: https://www.melhorcambio.com/ouro-hoje

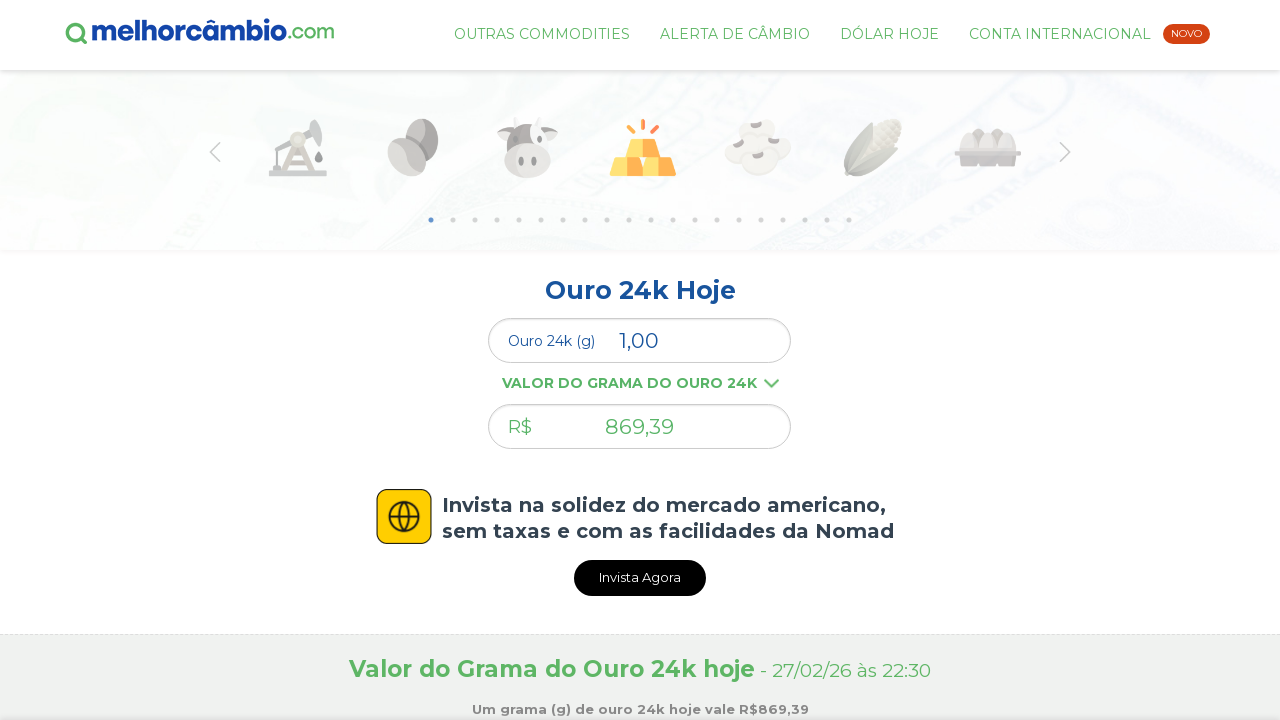

Navigated to Melhor Câmbio gold price page
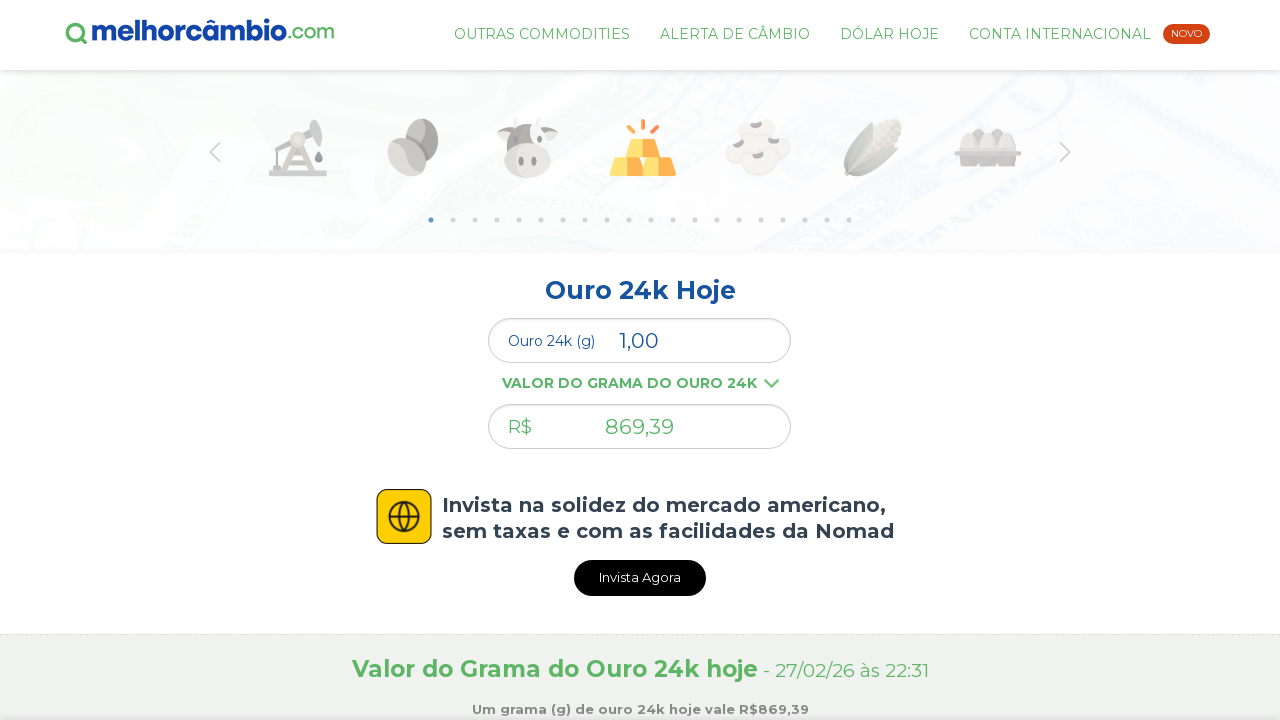

Waited for gold price element to be visible
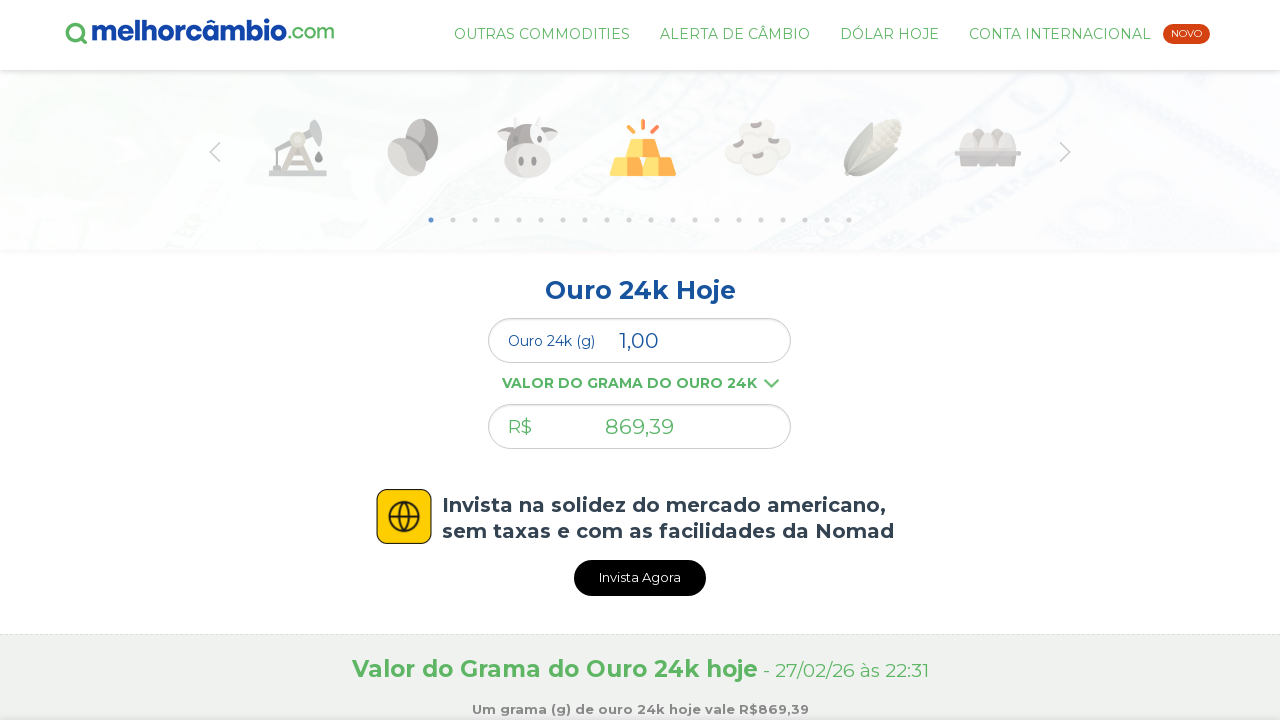

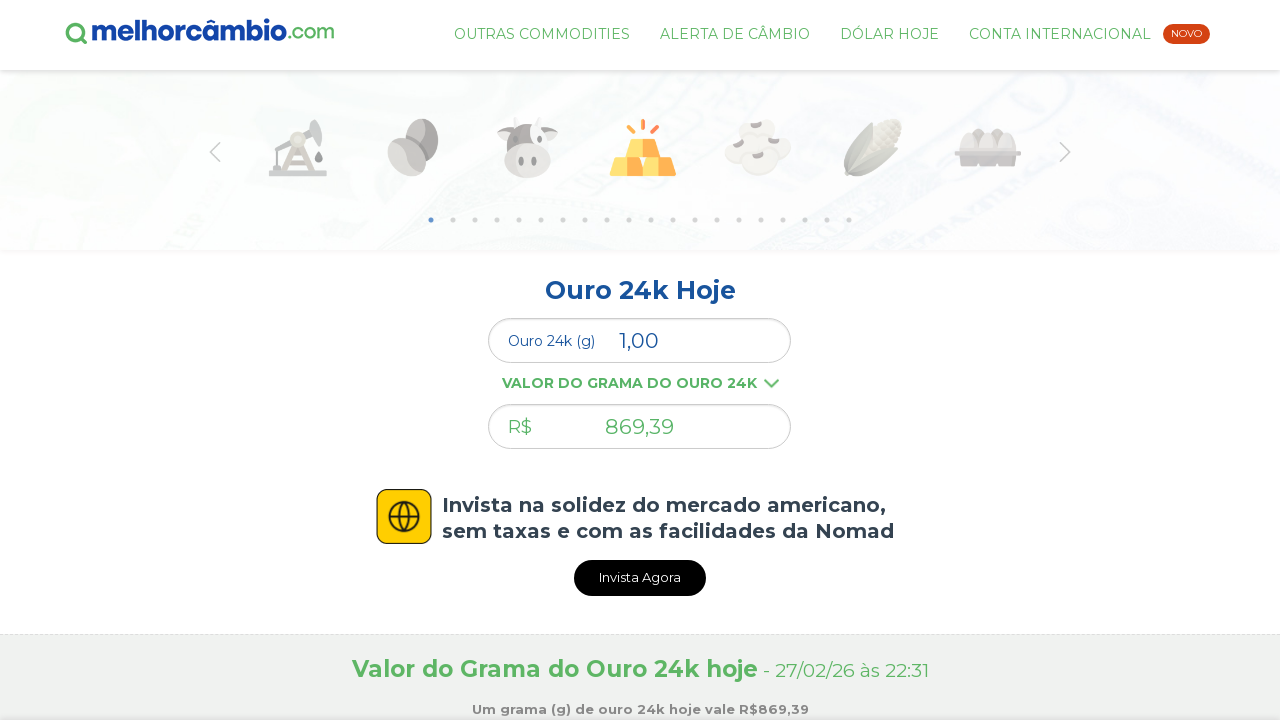